Tests dynamic removal of elements - verifies checkbox disappears after clicking Remove button

Starting URL: https://the-internet.herokuapp.com/dynamic_controls

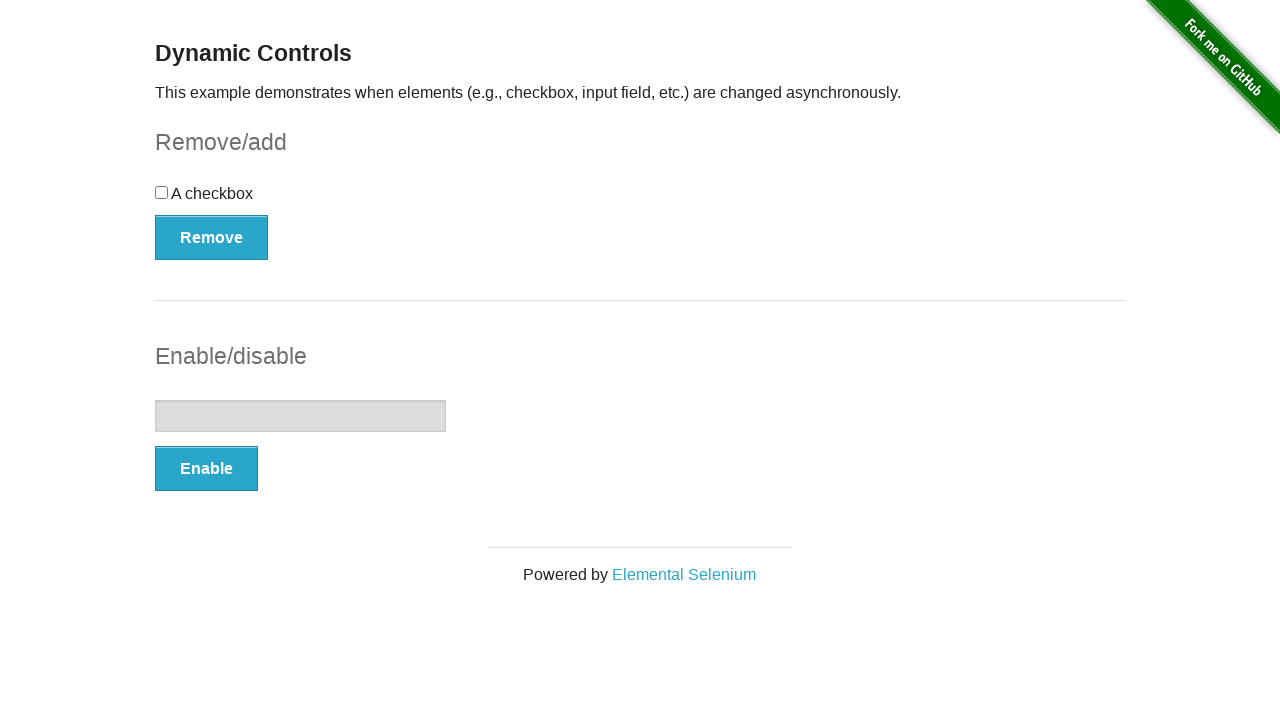

Located checkbox element
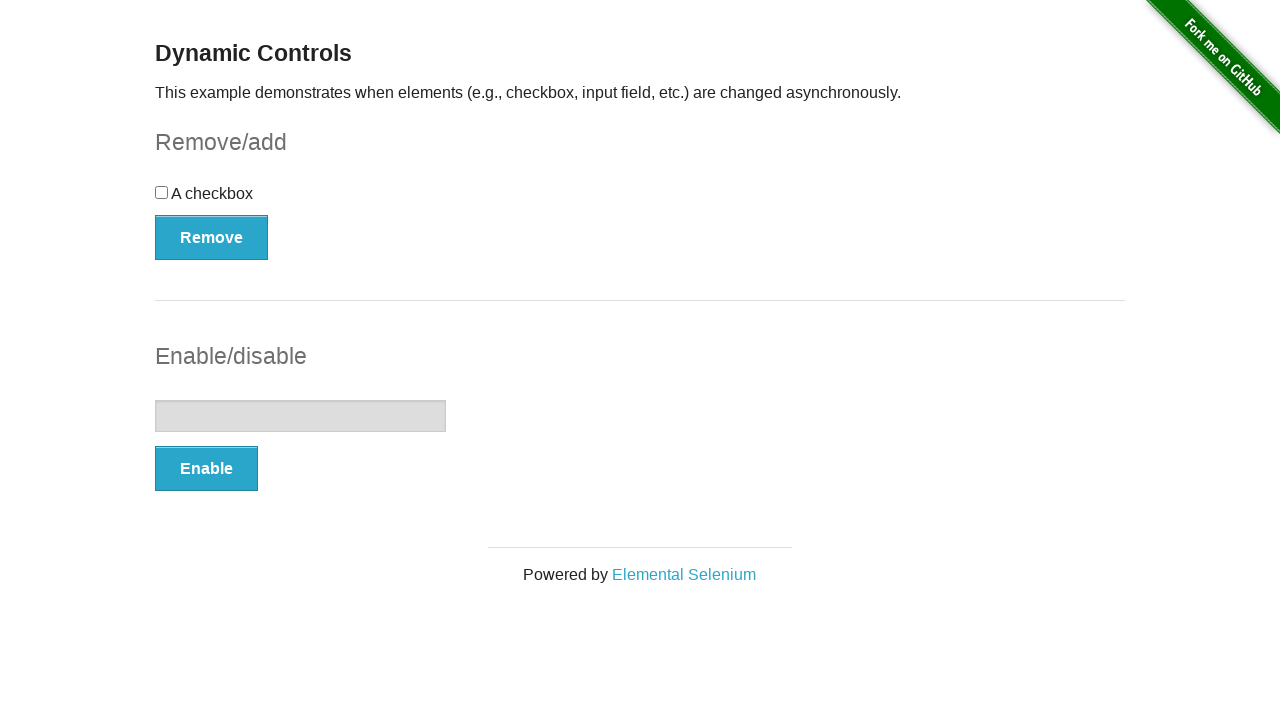

Verified checkbox is visible
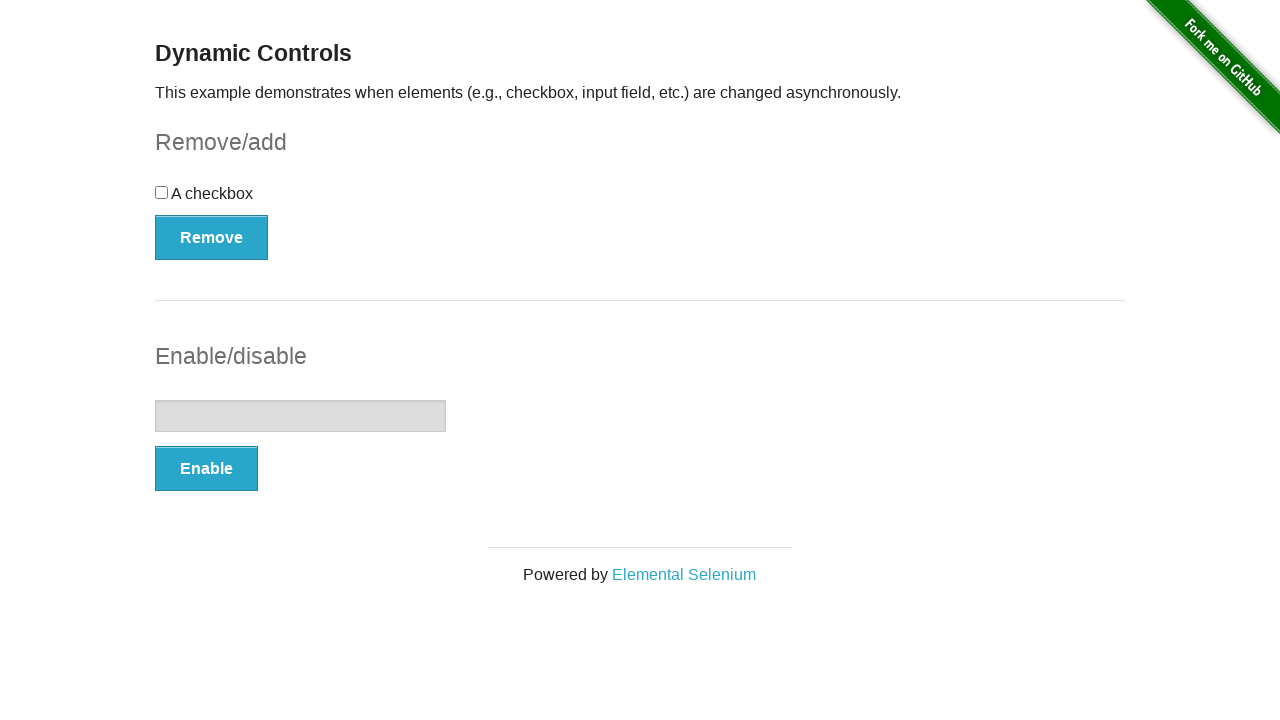

Clicked Remove button at (212, 237) on internal:role=button[name="Remove"i]
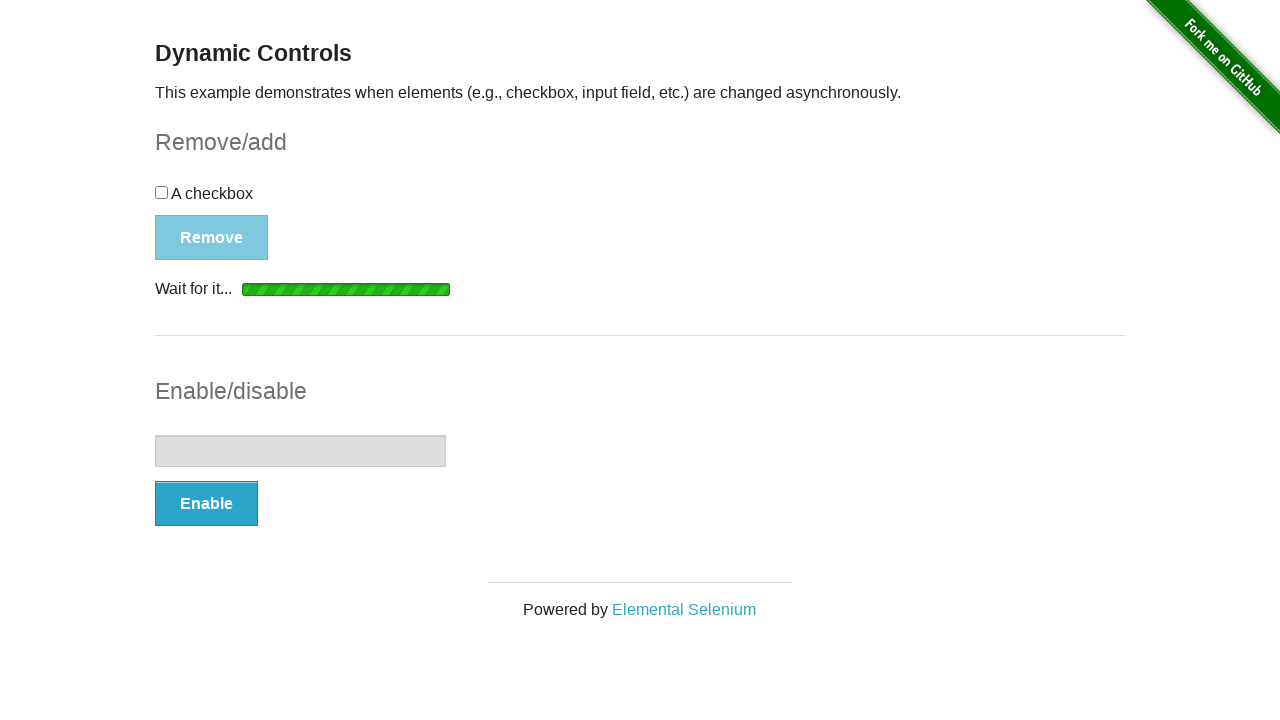

Waited for checkbox to disappear
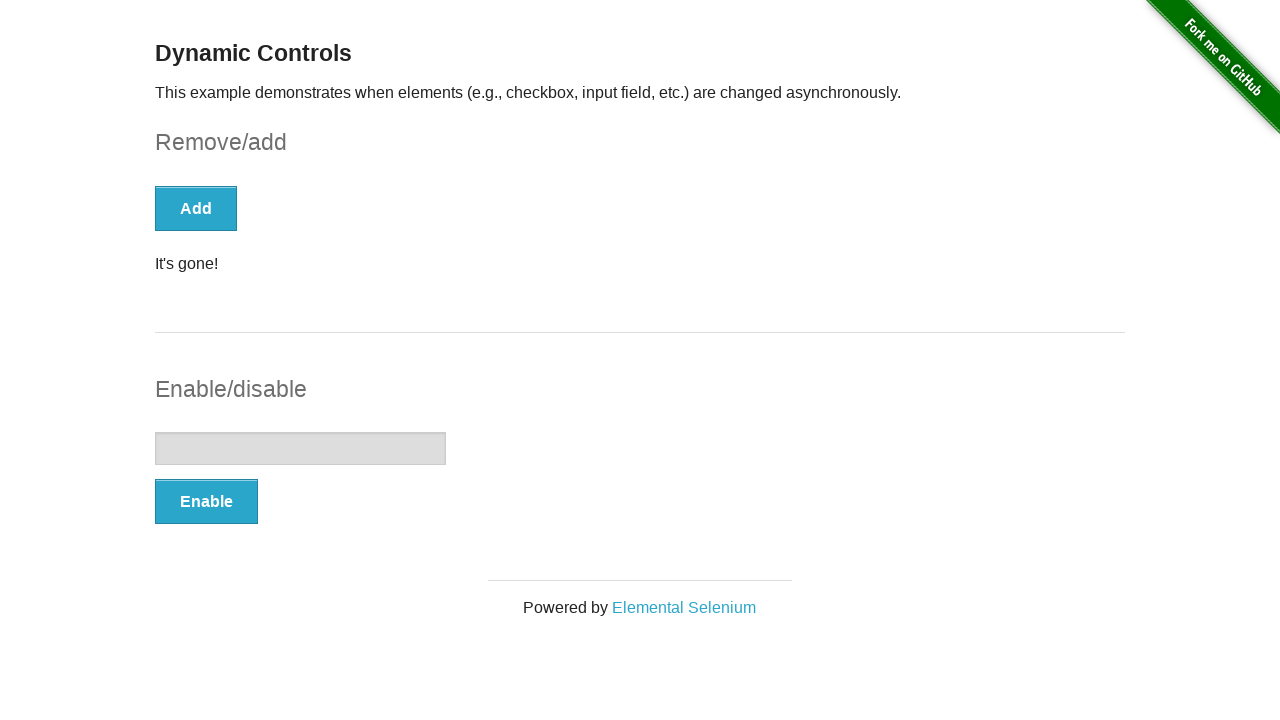

Verified checkbox is no longer visible after removal
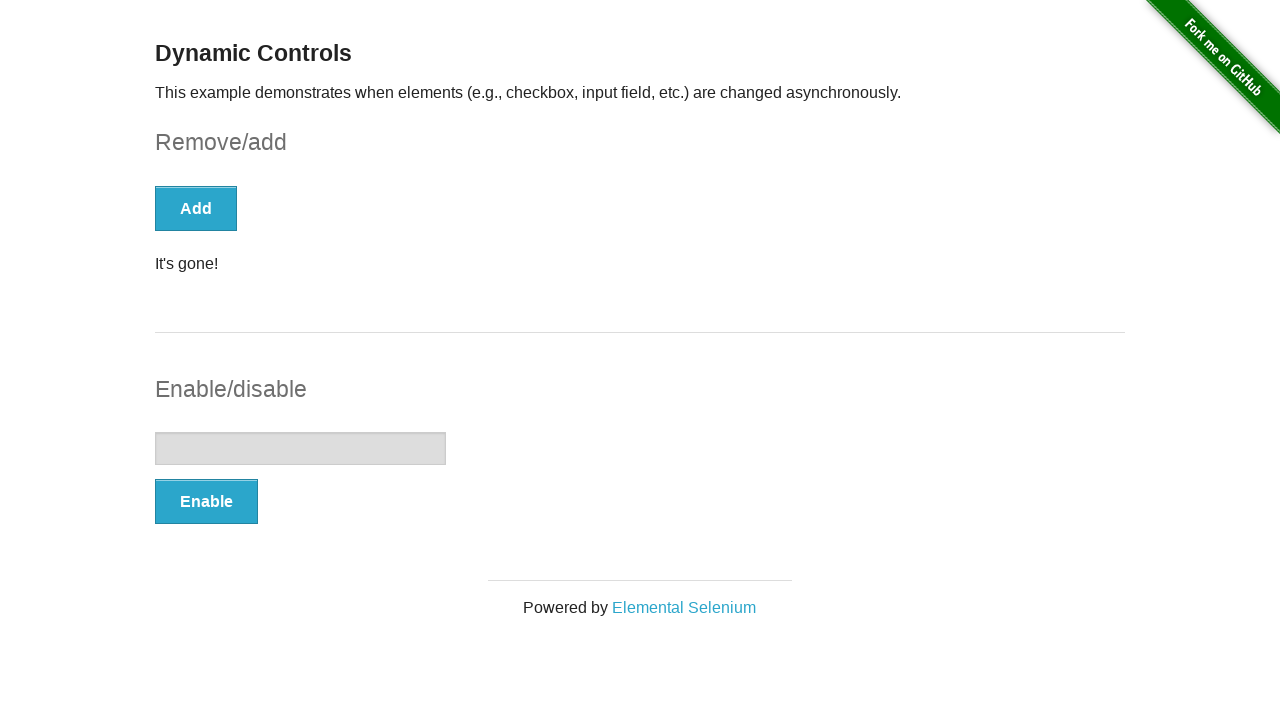

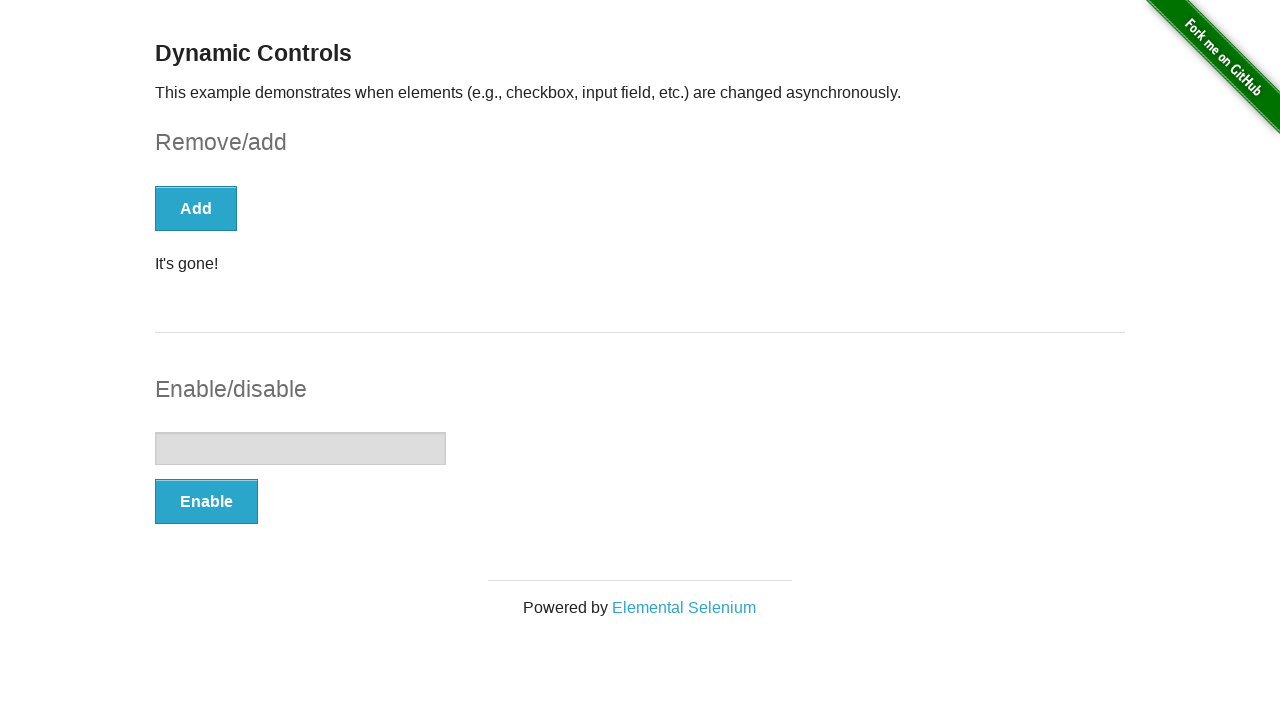